Tests signup form validation when password and confirmation password don't match

Starting URL: https://vue-demo.daniel-avellaneda.com/signup

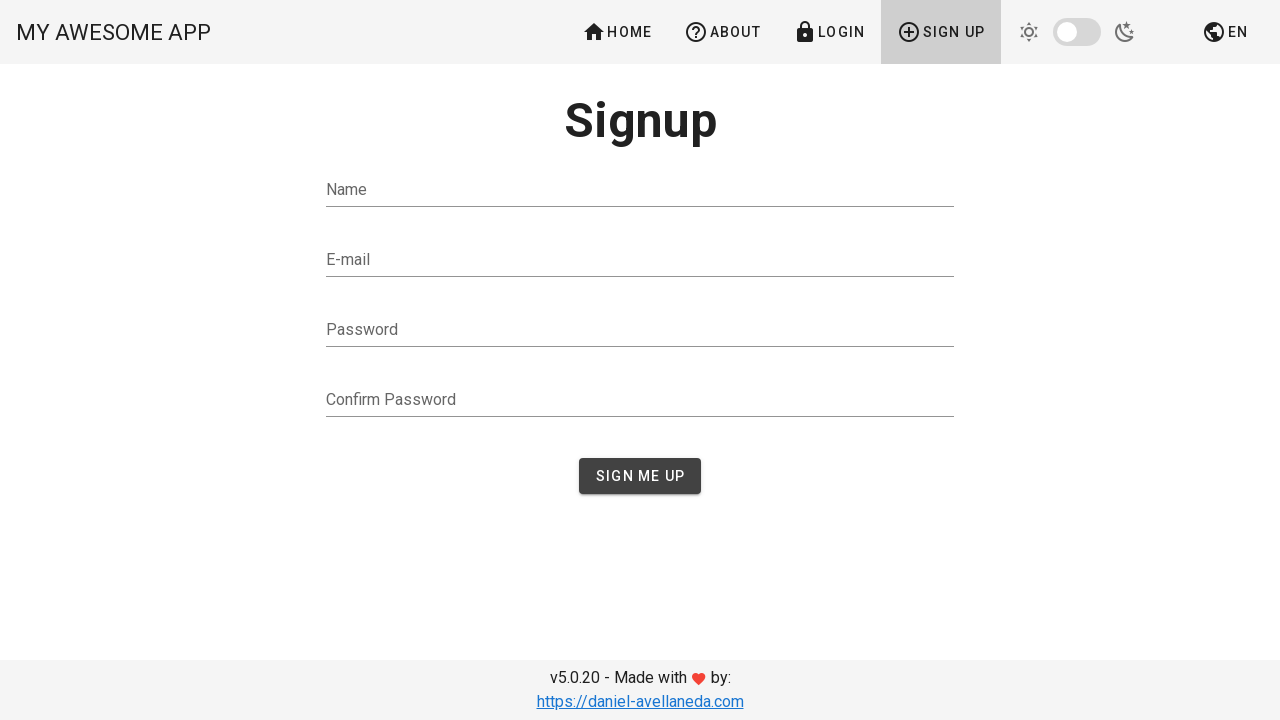

Filled name field with 'Marko' on #name
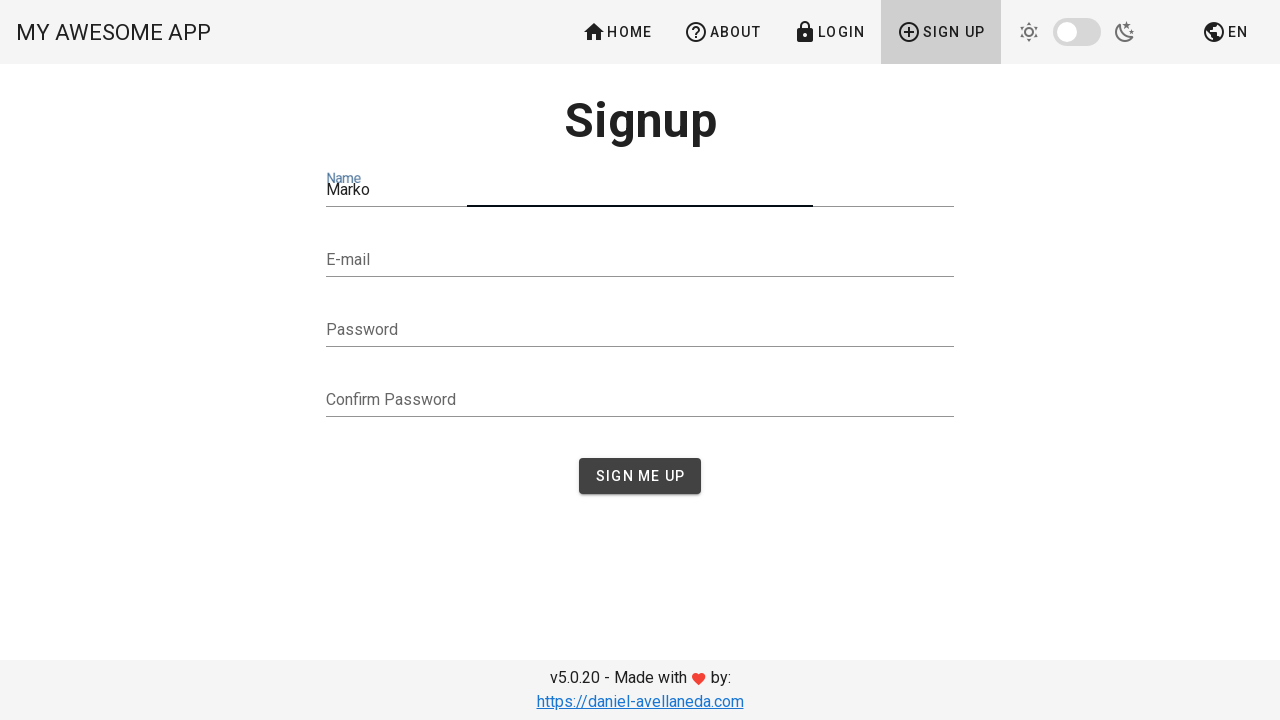

Filled email field with 'x@x.com' on #email
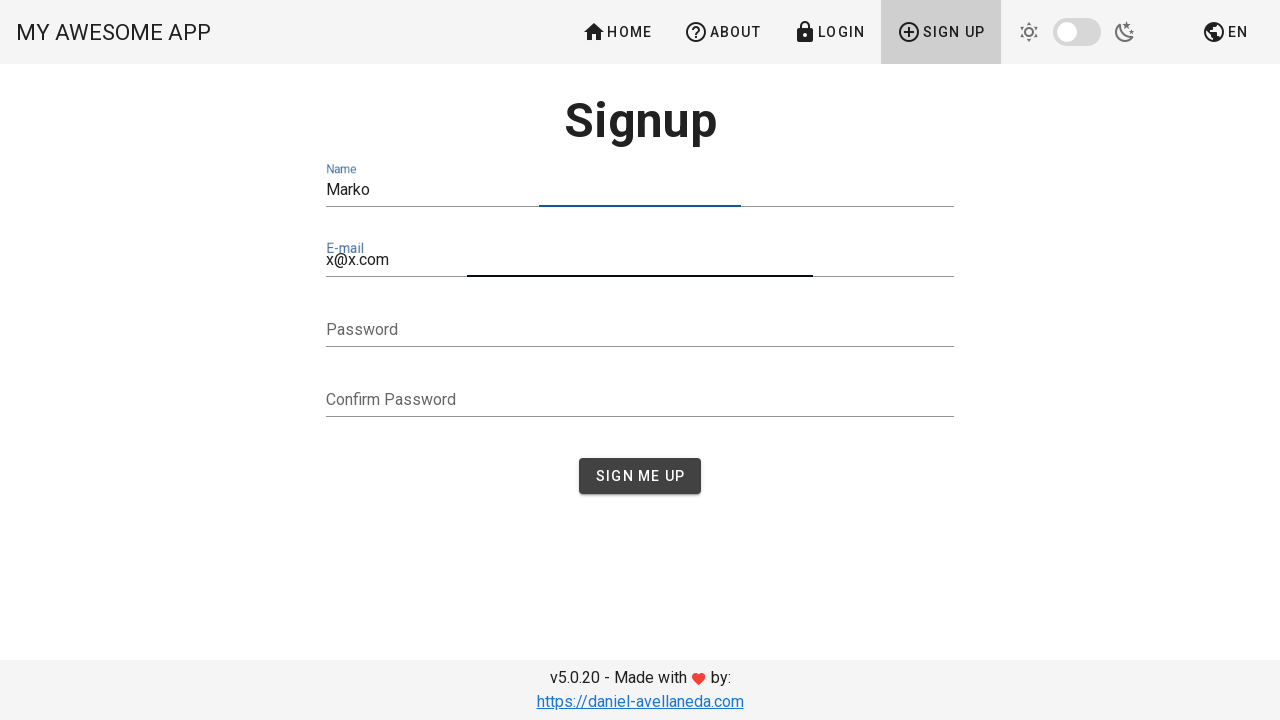

Filled password field with 'abc1234' on #password
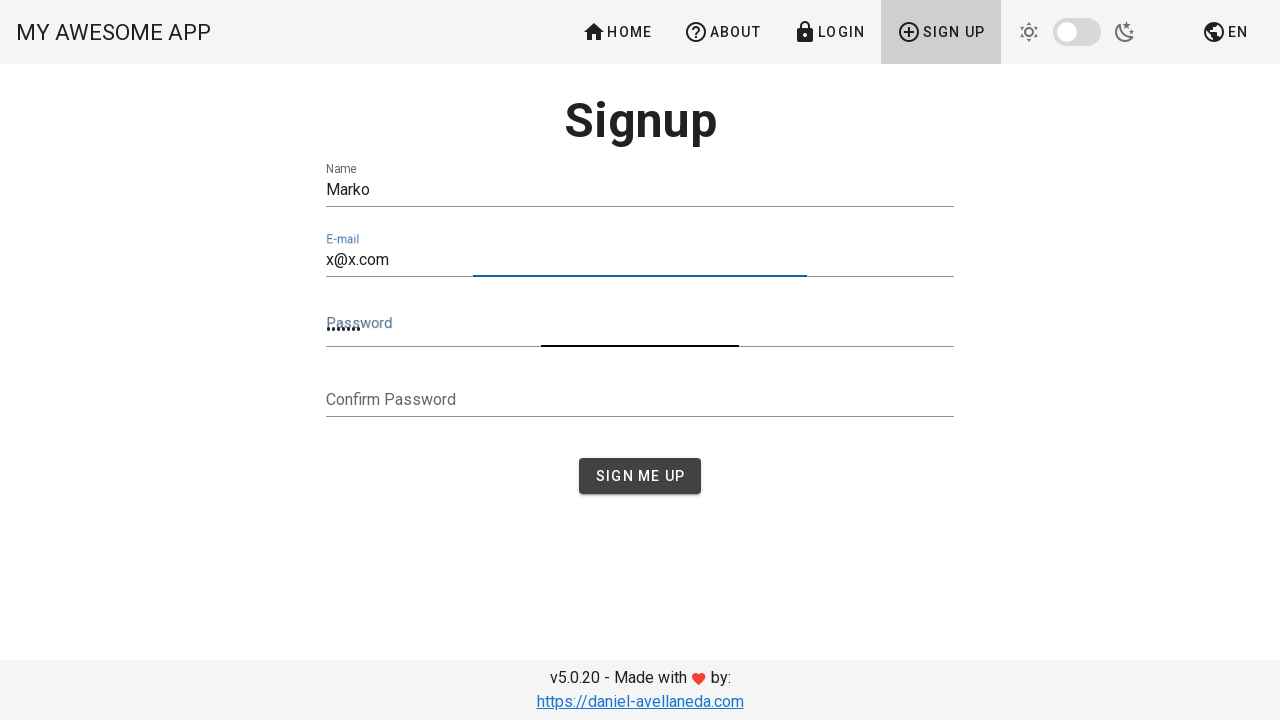

Filled confirm password field with 'ab1234' (mismatched password) on #confirmPassword
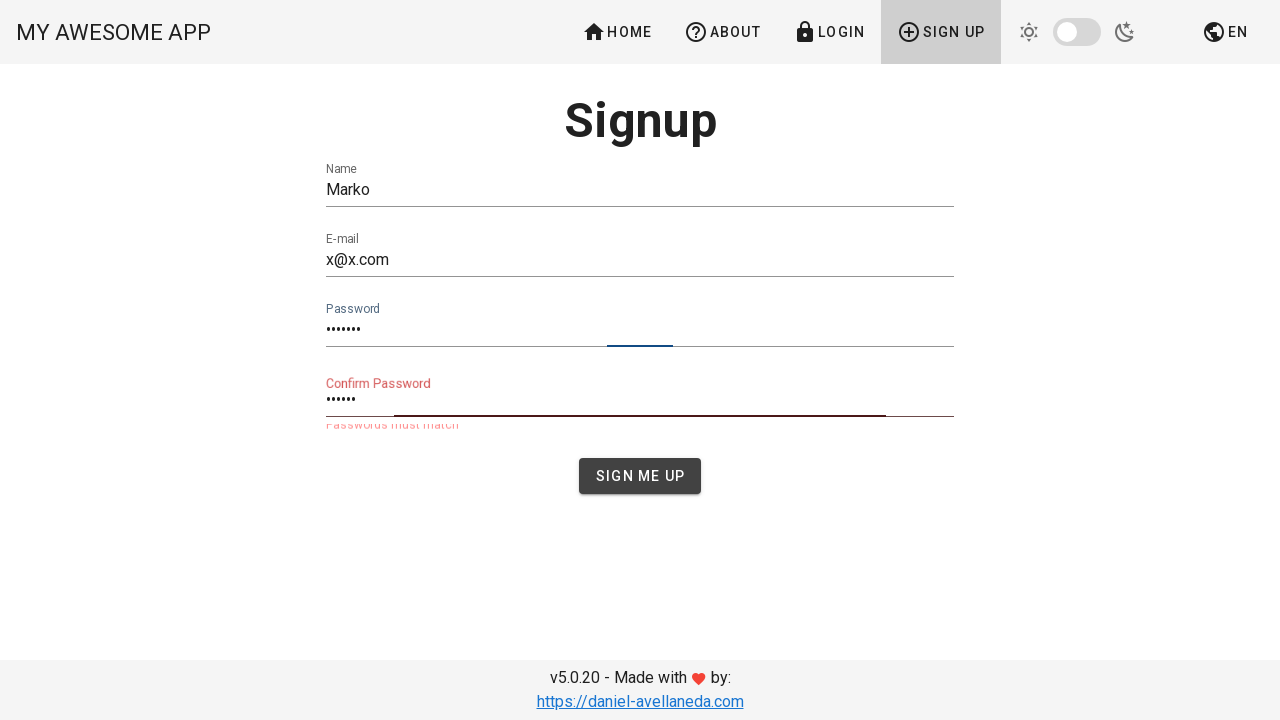

Clicked Sign up button at (941, 32) on xpath=//span[contains(text(), 'Sign')]
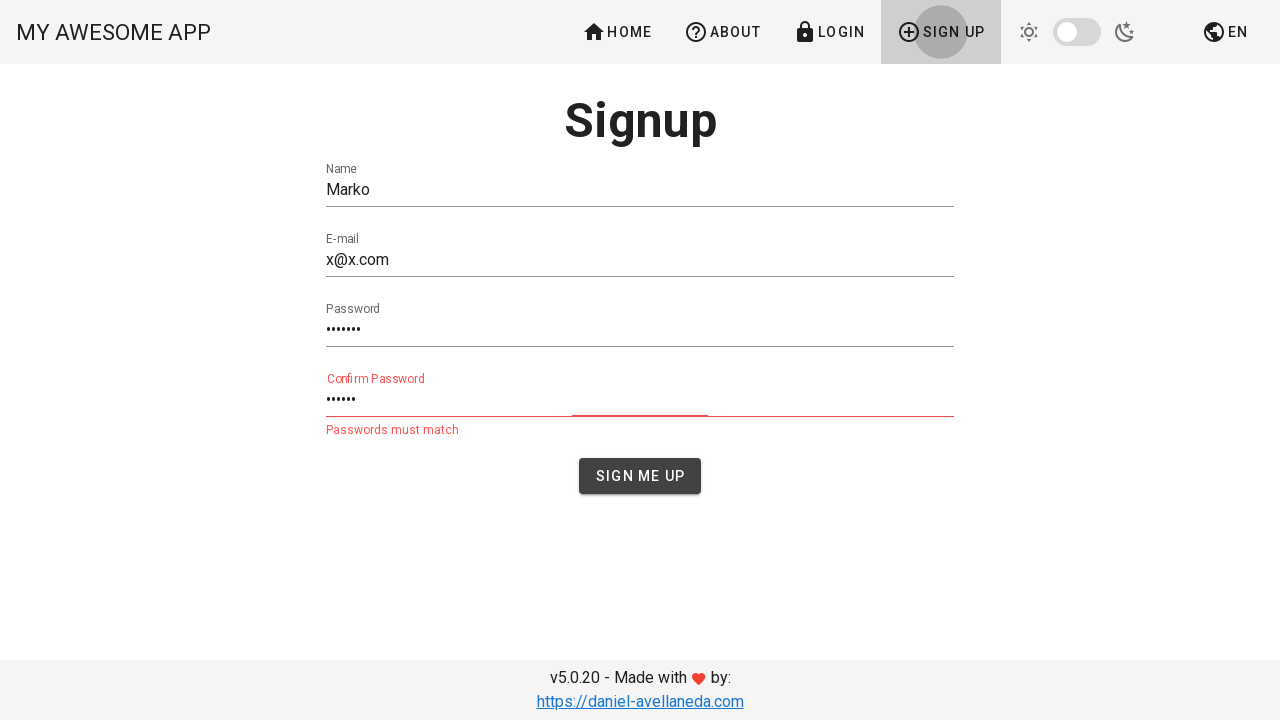

Password mismatch error message appeared
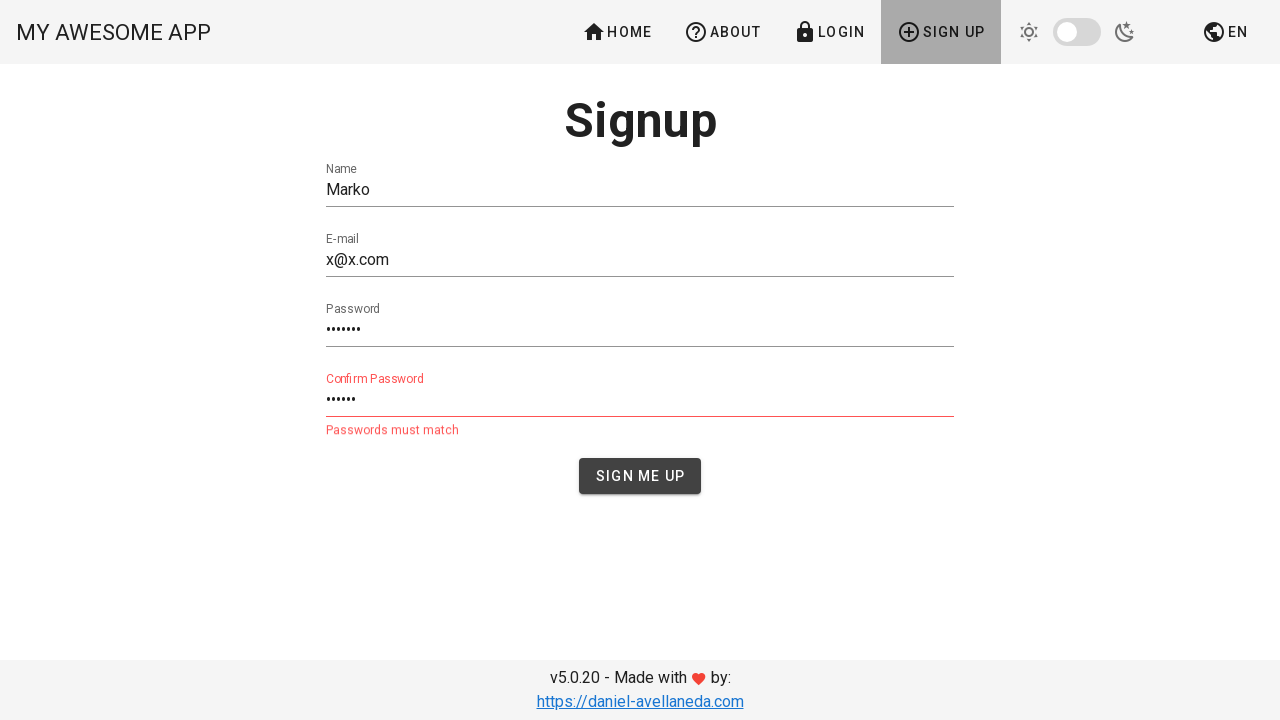

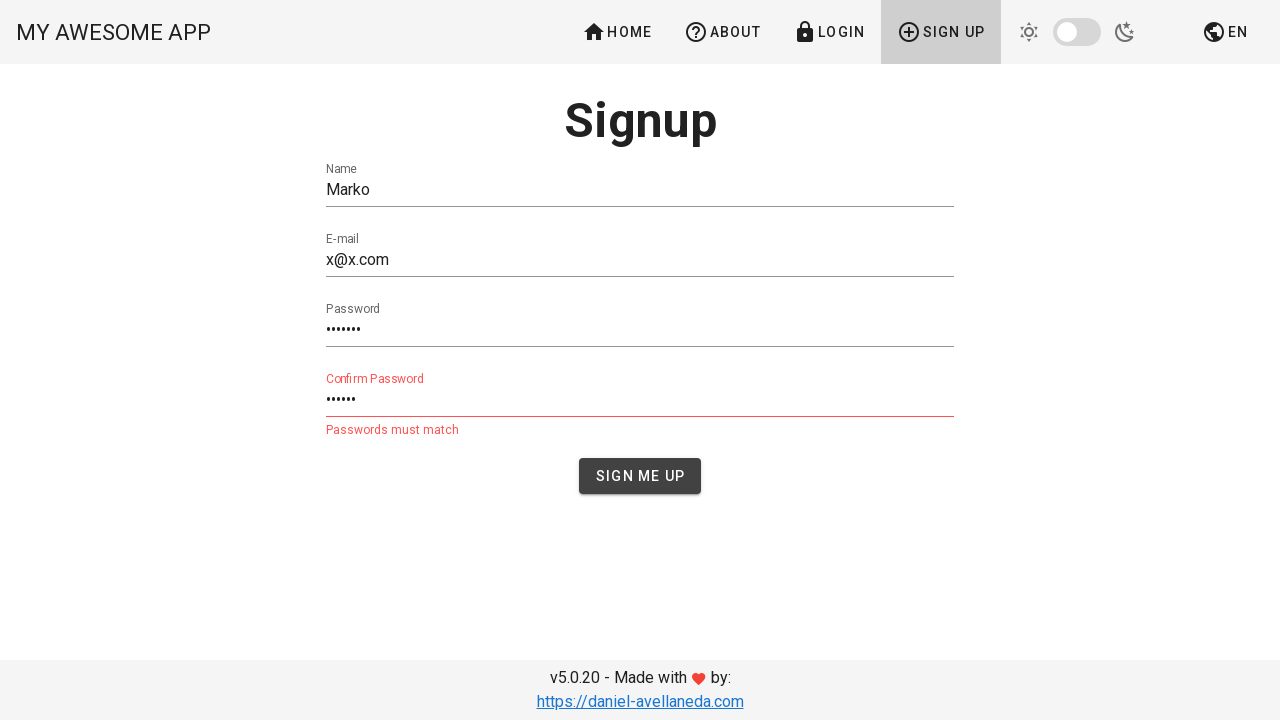